Tests JavaScript prompt dialog by entering text and accepting the prompt

Starting URL: https://the-internet.herokuapp.com/javascript_alerts

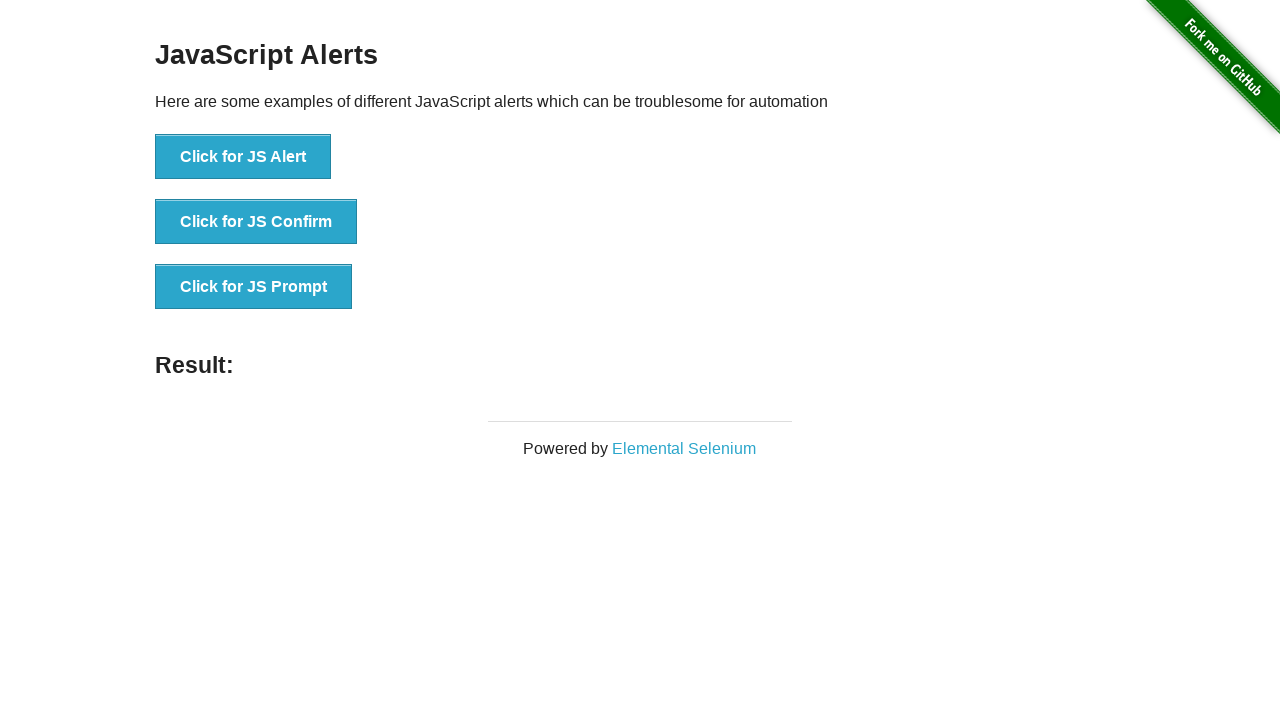

Set up dialog handler to accept prompt with text 'Hello'
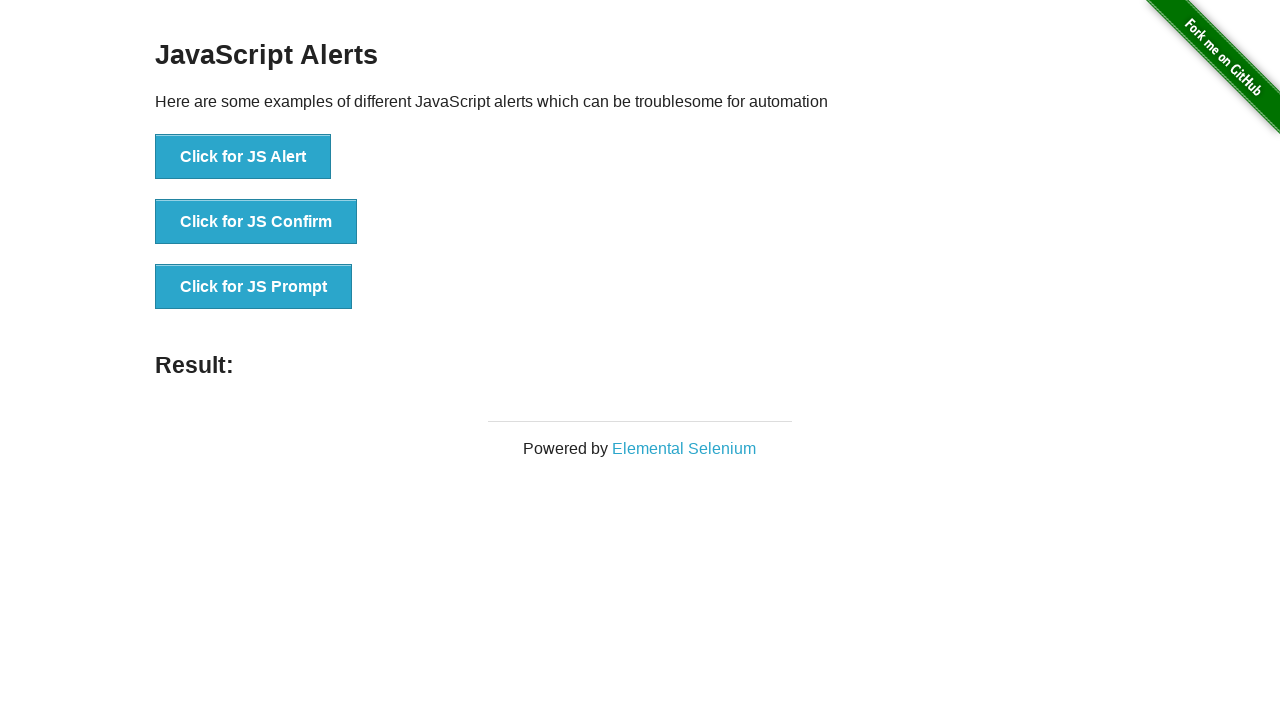

Clicked button to trigger JavaScript prompt dialog at (254, 287) on button[onclick='jsPrompt()']
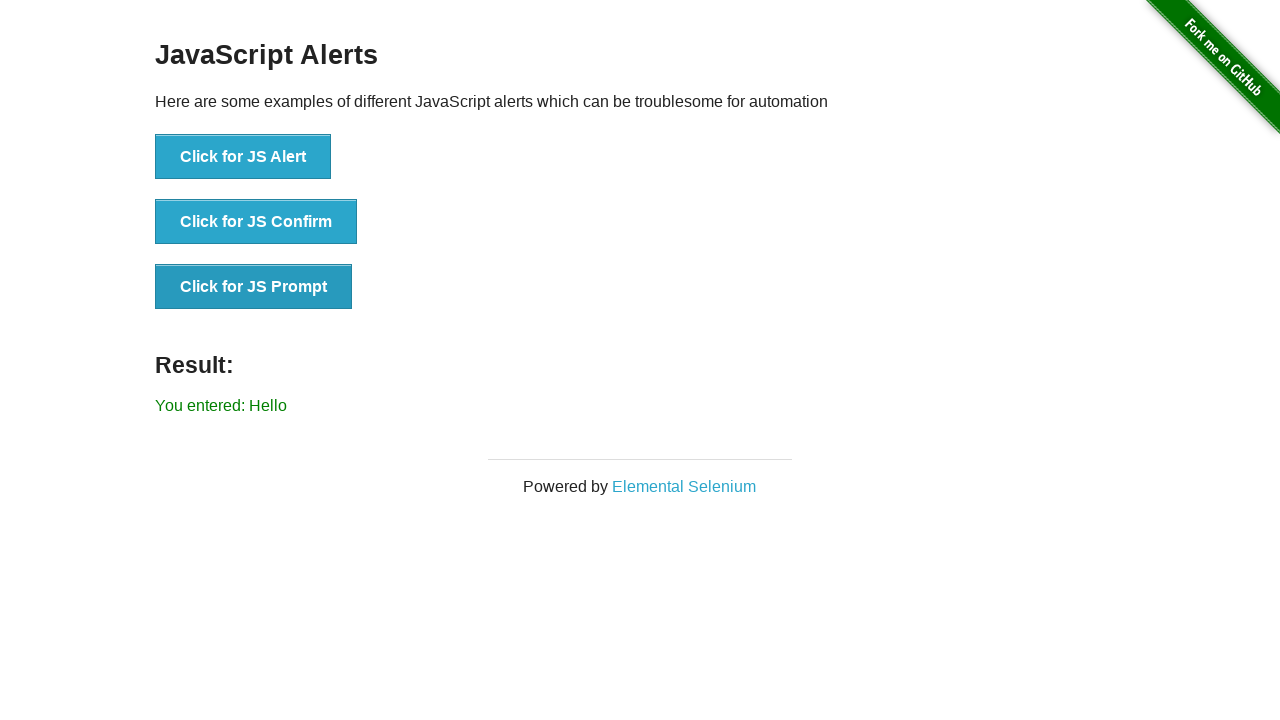

Retrieved result text from #result element
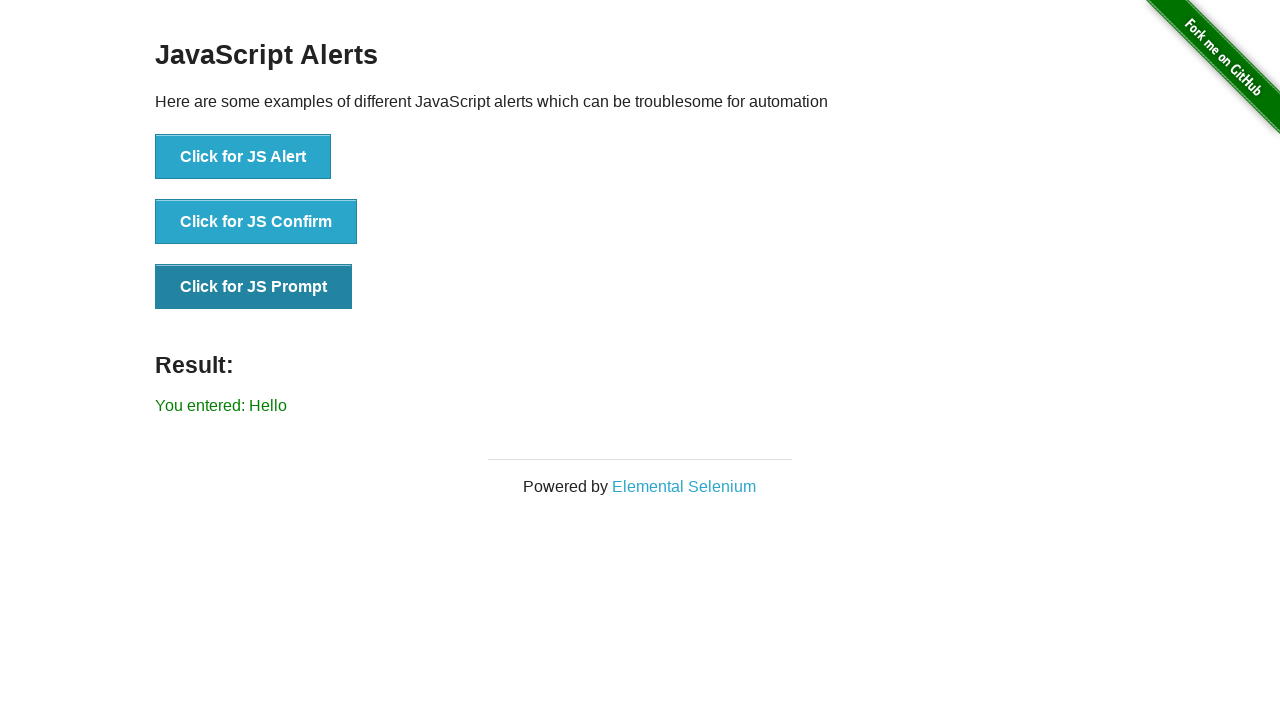

Printed result: You entered: Hello
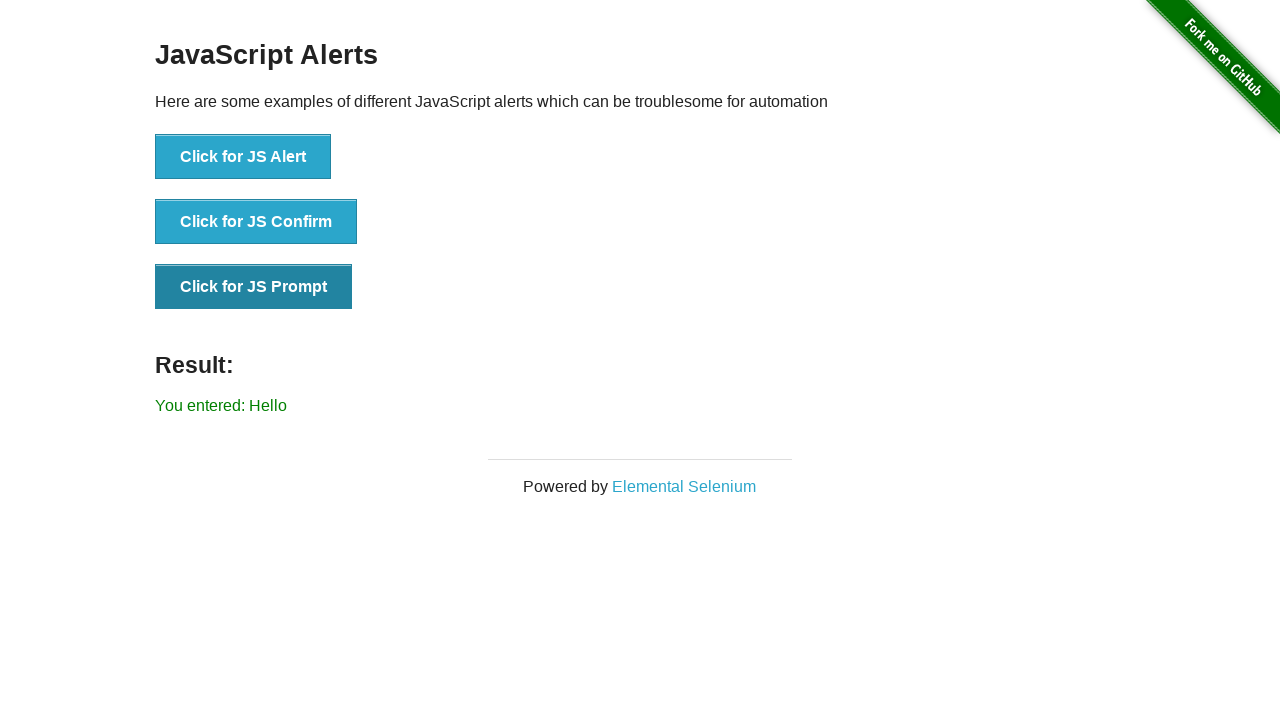

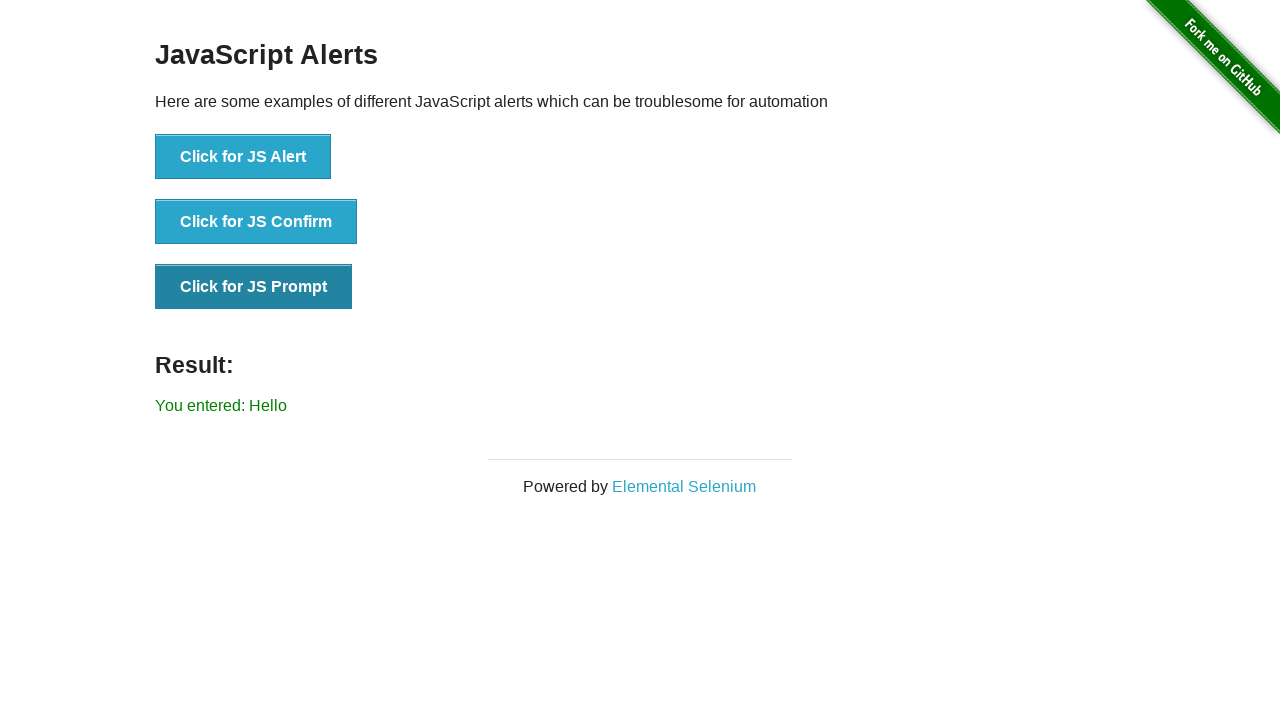